Tests JavaScript alert handling by clicking a button to trigger a JS alert and accepting it, then clicking another button to trigger a JS prompt and dismissing it.

Starting URL: https://the-internet.herokuapp.com/javascript_alerts

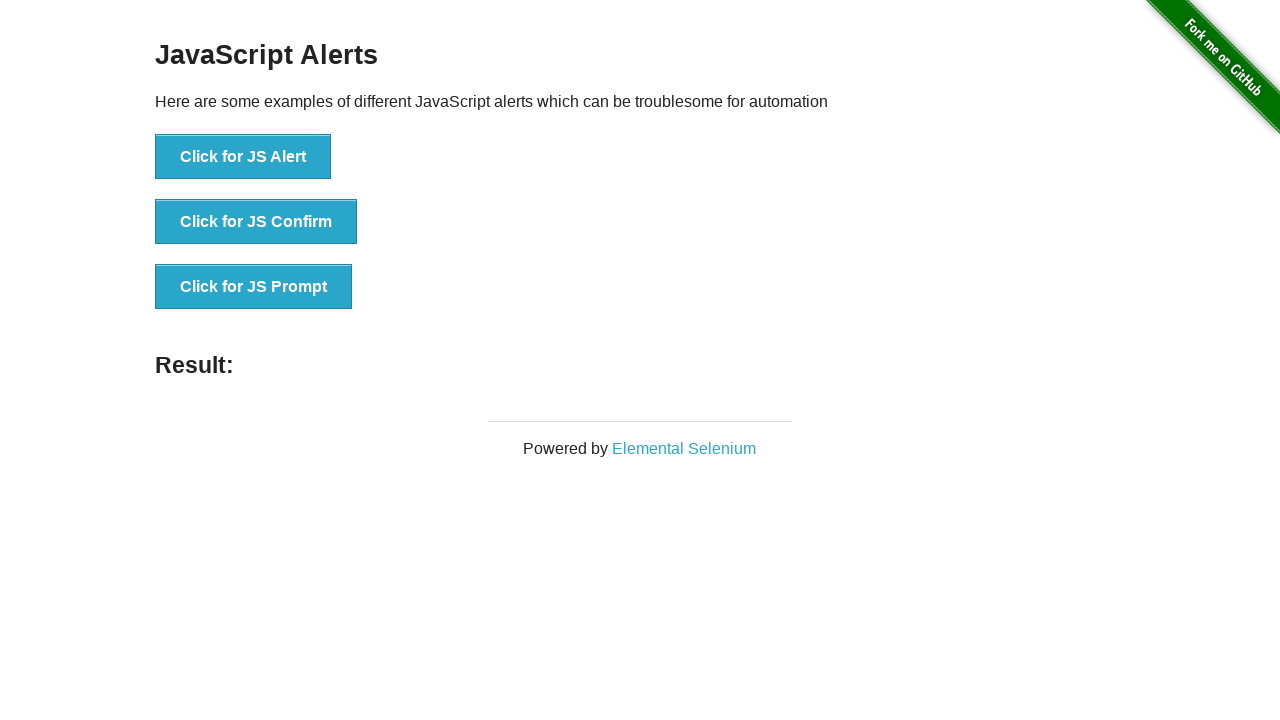

Set up dialog handler to accept the first JS alert
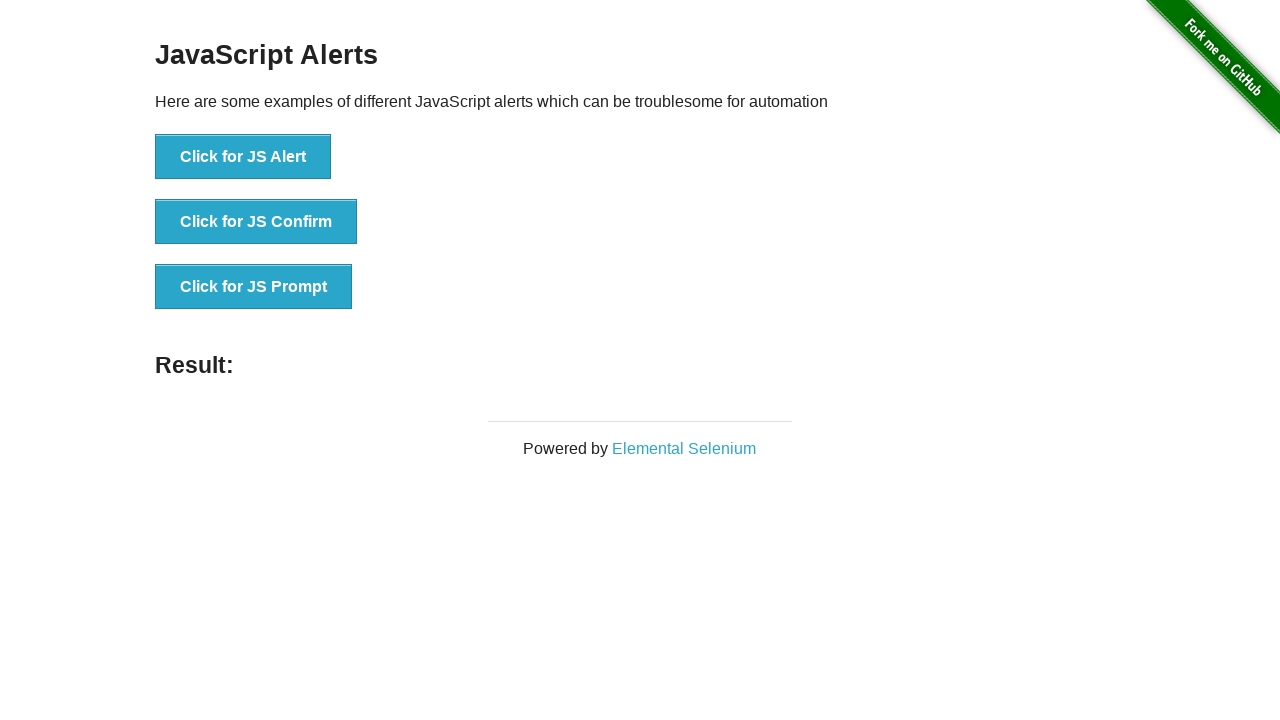

Clicked button to trigger JS alert at (243, 157) on xpath=//button[@onclick='jsAlert()']
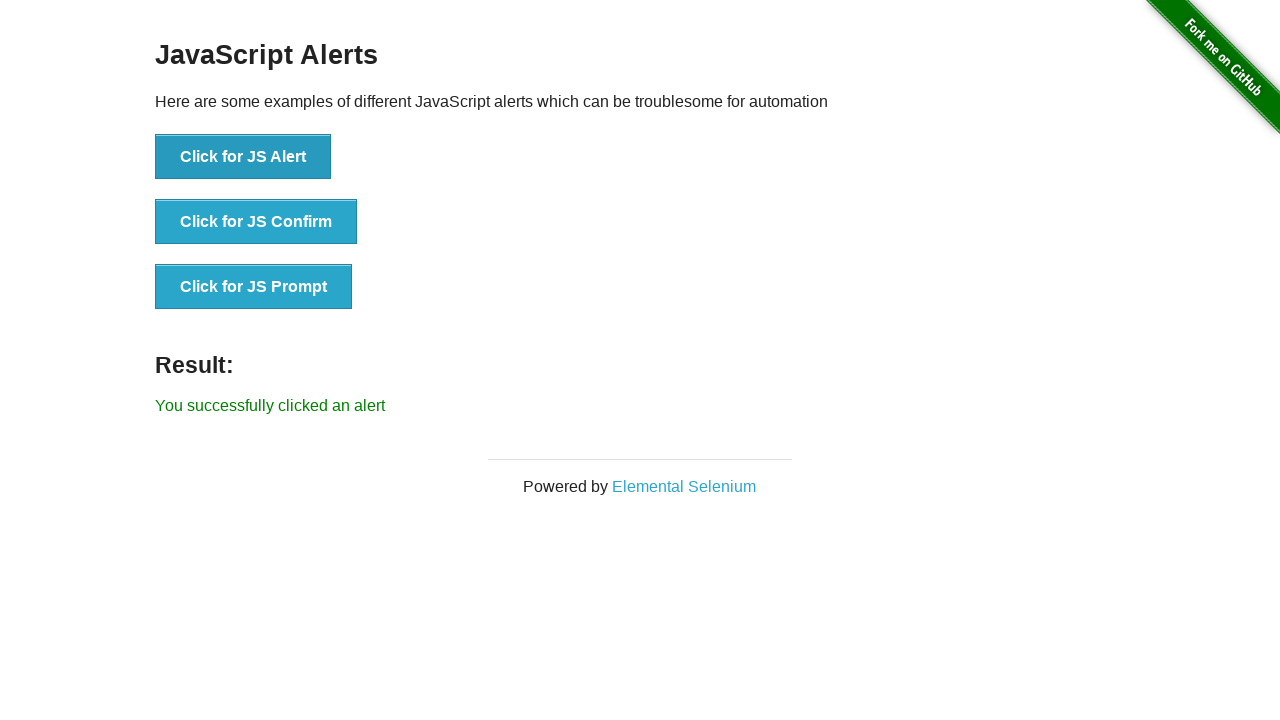

Set up dialog handler to dismiss the JS prompt
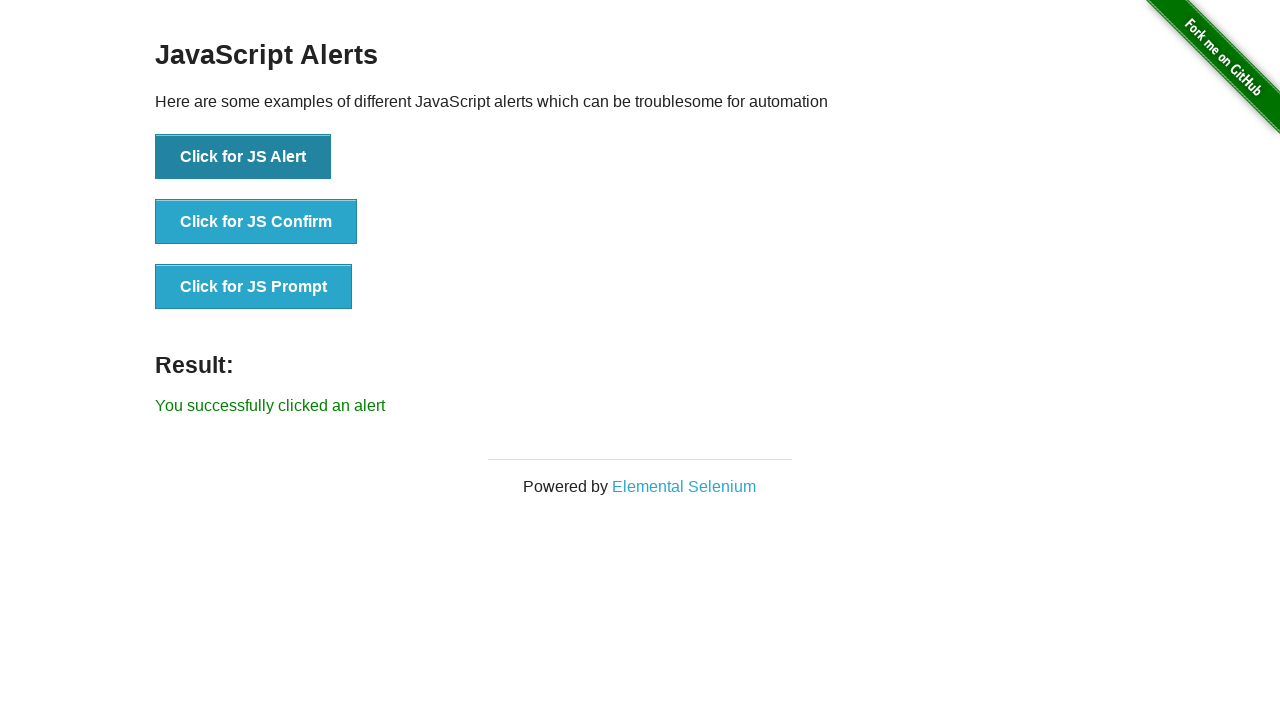

Clicked button to trigger JS prompt at (254, 287) on xpath=//button[@onclick='jsPrompt()']
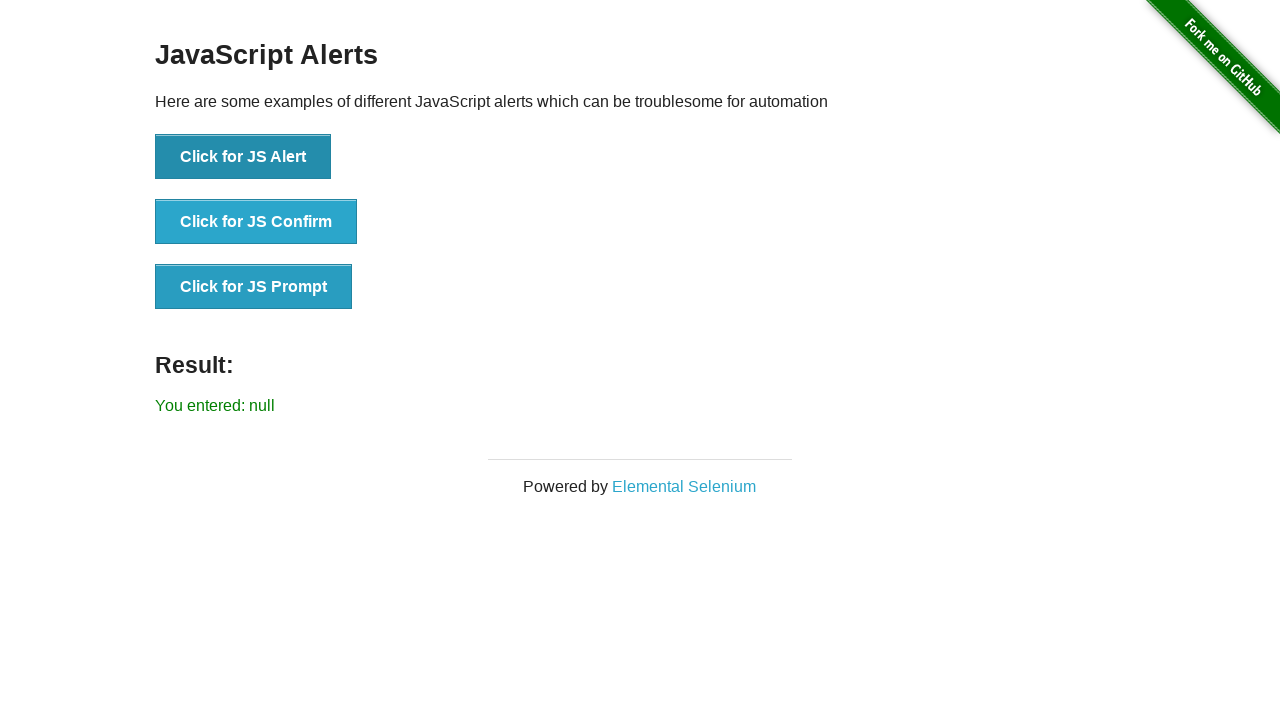

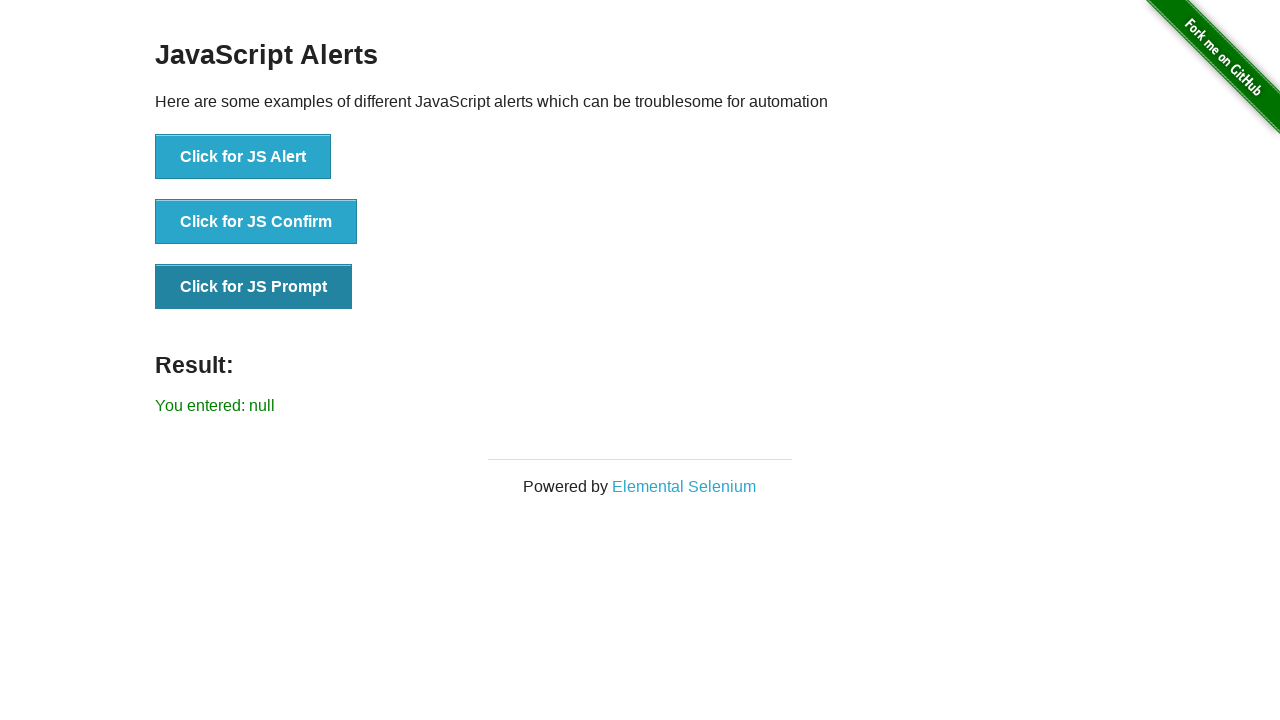